Tests the train booking calendar functionality on erail.in by filling in station details (from MAS to KBC) and selecting a date from the calendar picker.

Starting URL: https://erail.in/

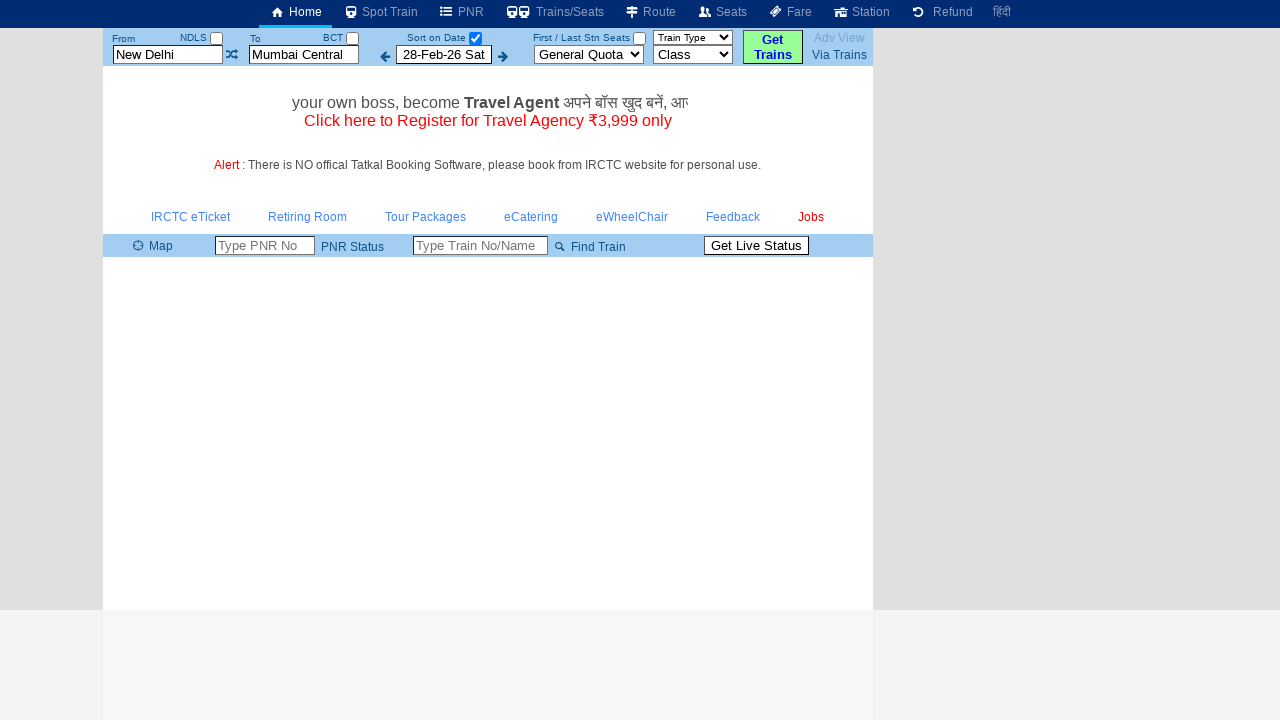

Cleared the 'From' station field on #txtStationFrom
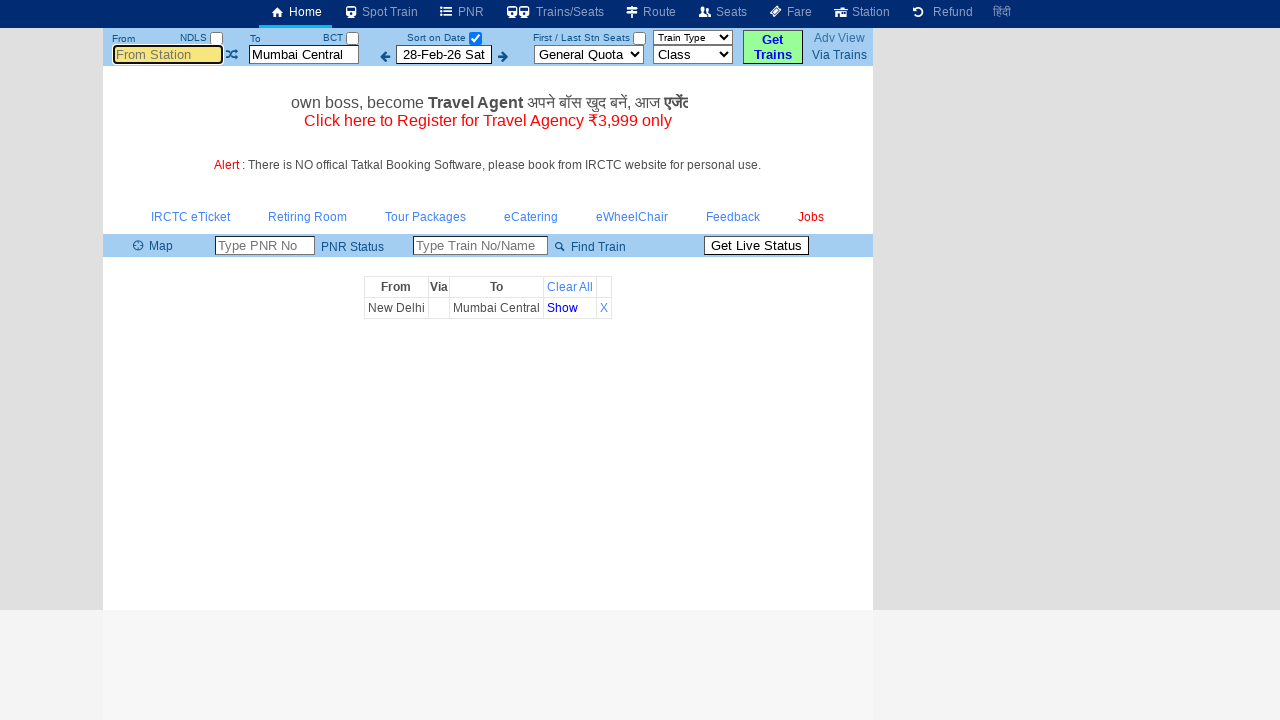

Filled 'From' station field with 'MAS' on #txtStationFrom
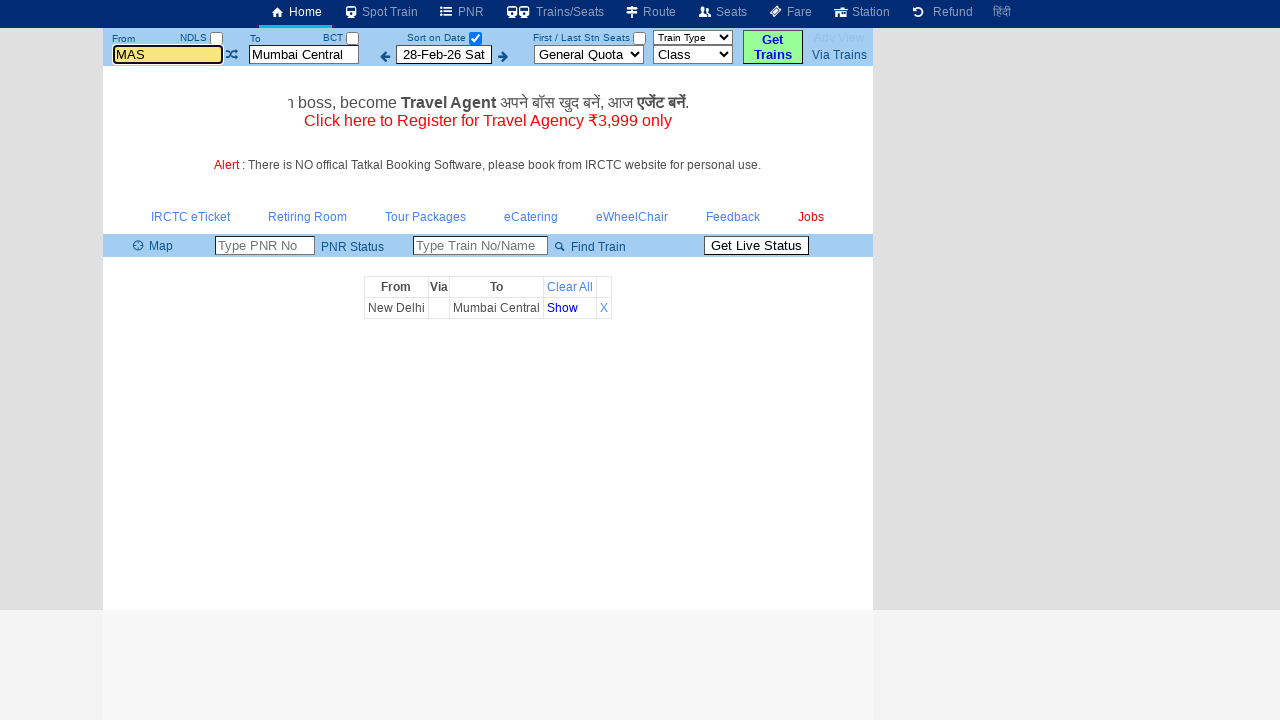

Pressed Tab to move to next field
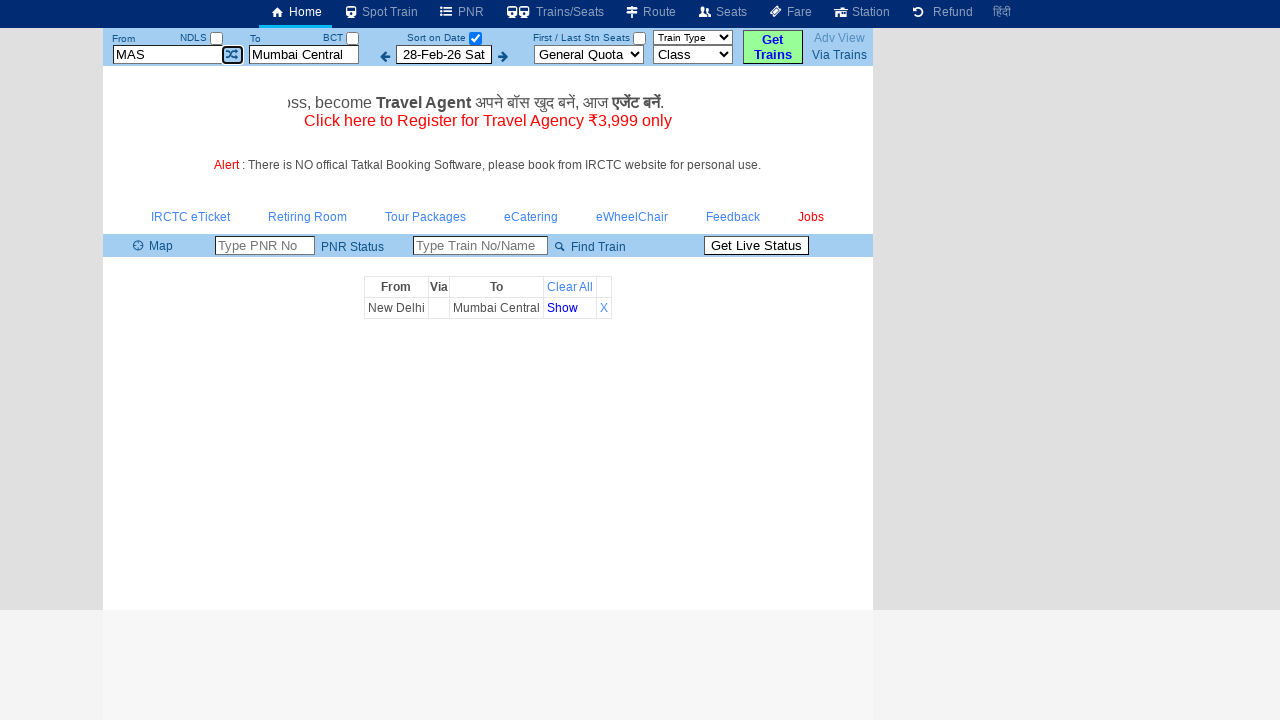

Cleared the 'To' station field on #txtStationTo
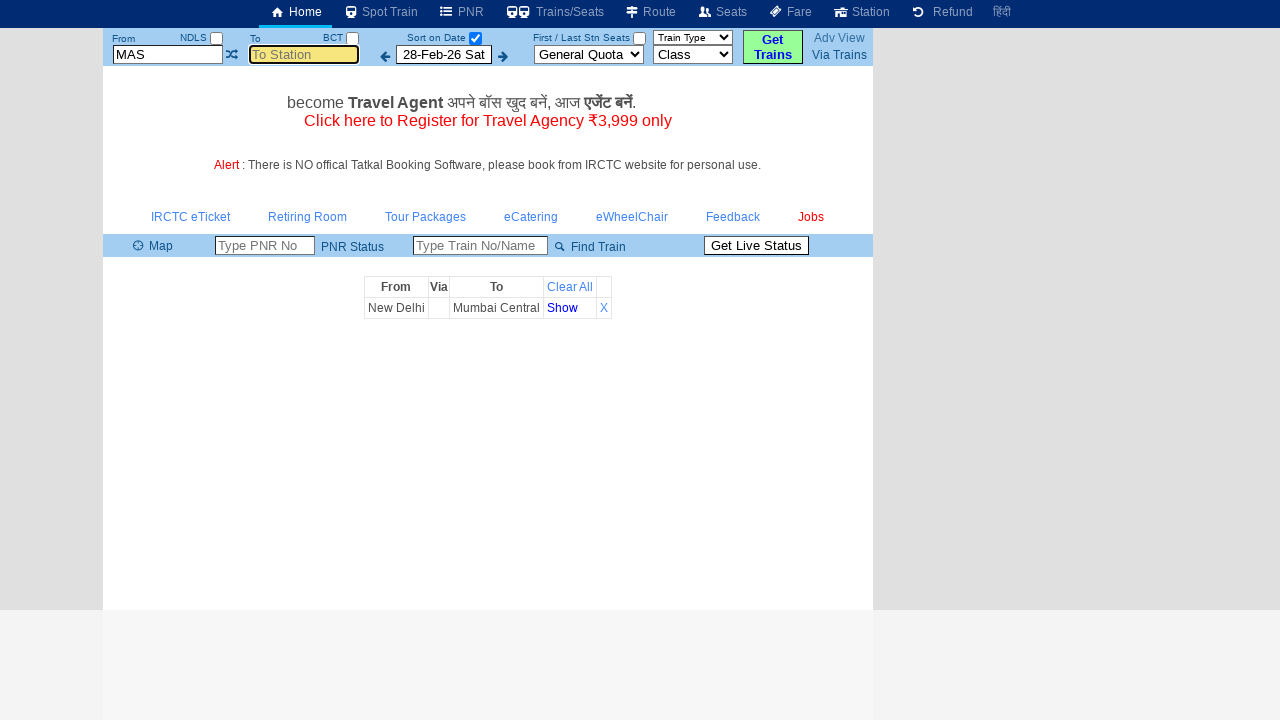

Filled 'To' station field with 'KBC' on #txtStationTo
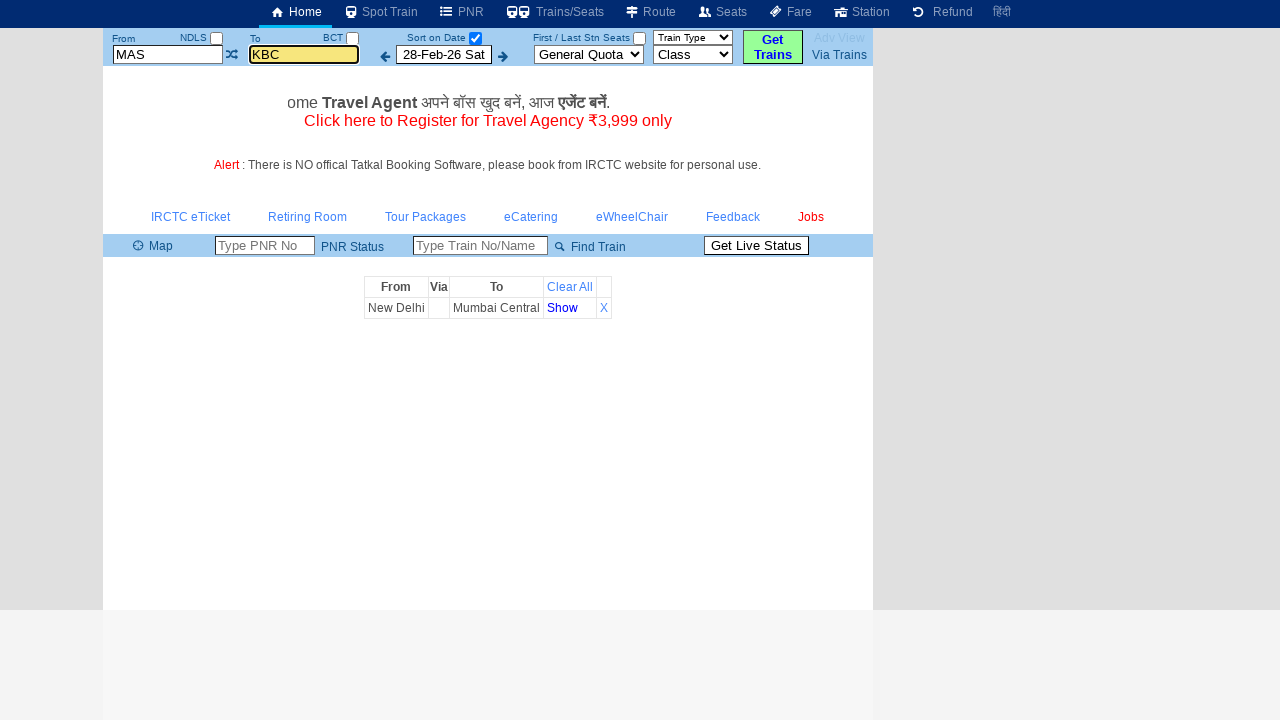

Pressed Tab to move to next field
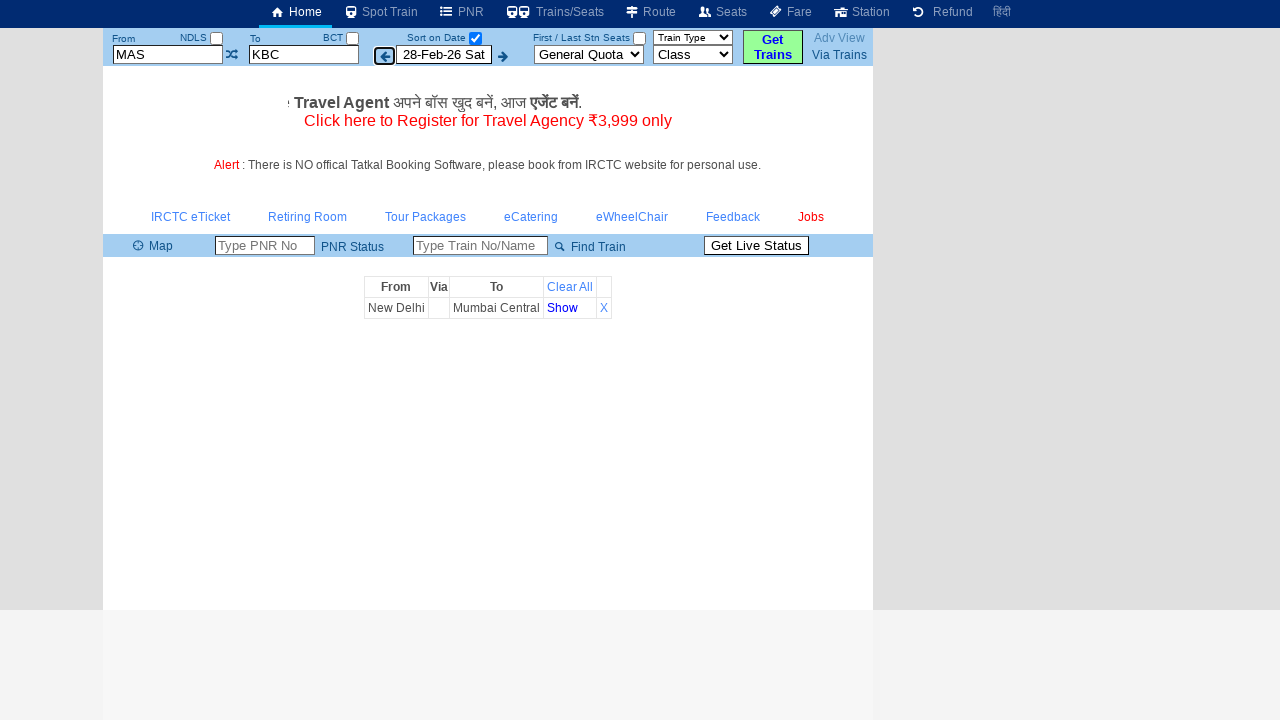

Clicked on the date picker to open calendar at (444, 54) on input[title='Select Departure date for availability']
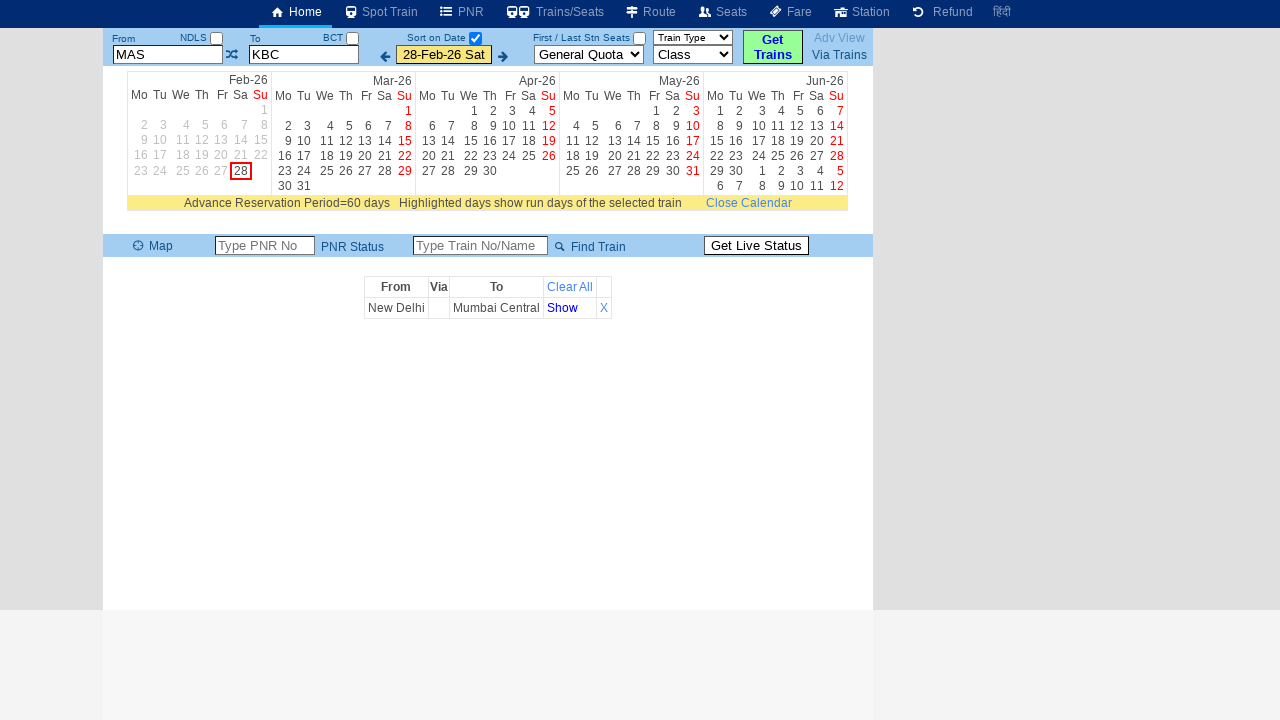

Calendar appeared
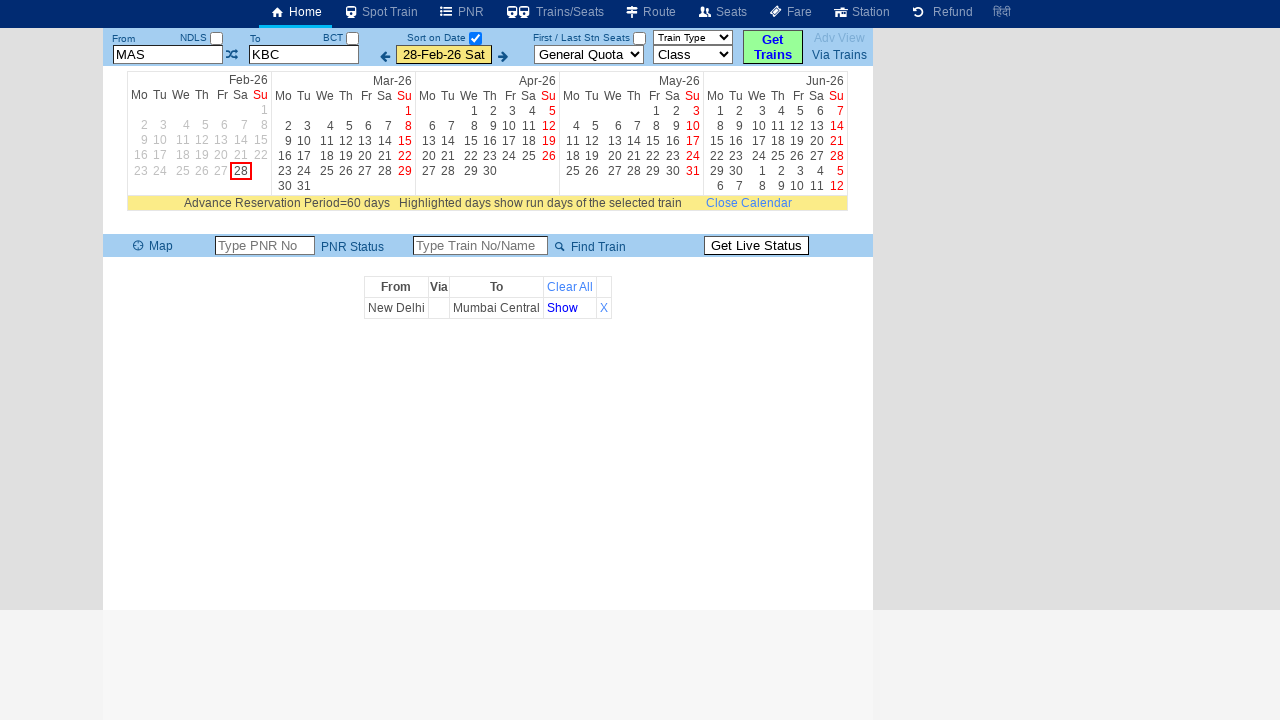

Clicked on date 15 in the calendar at (261, 140) on #divCalender >> table.WithBorder td >> nth=29
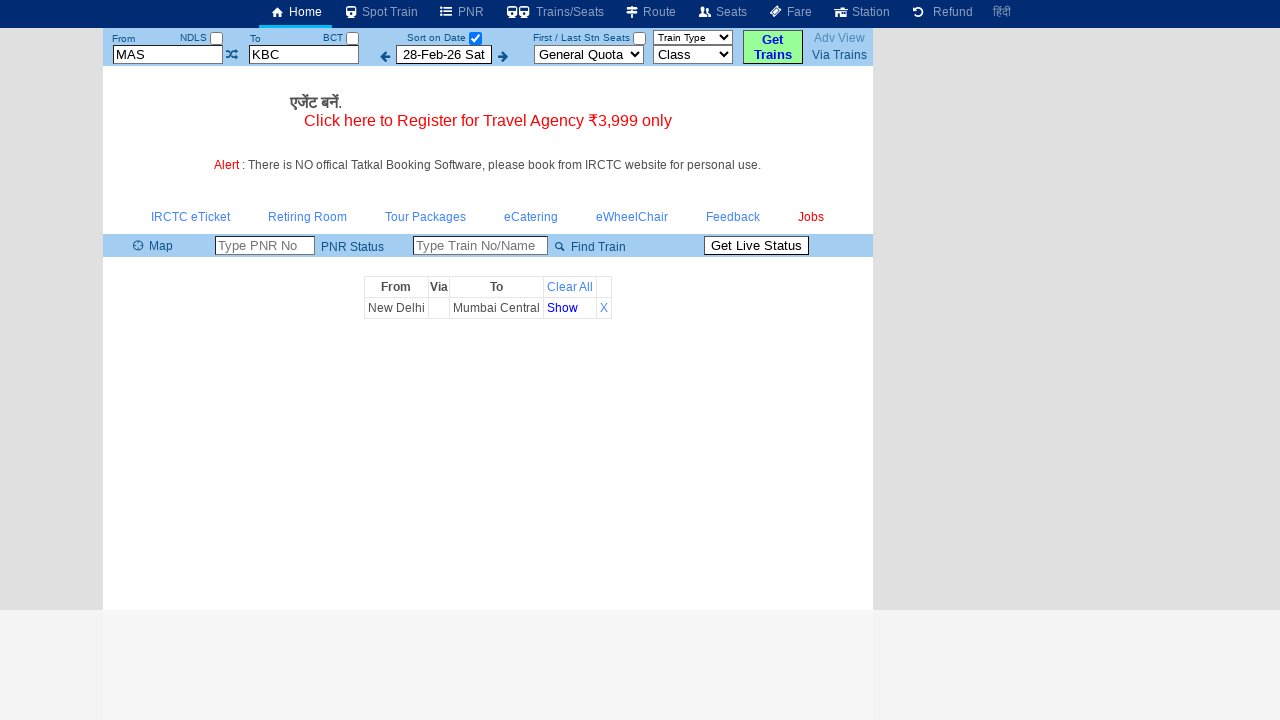

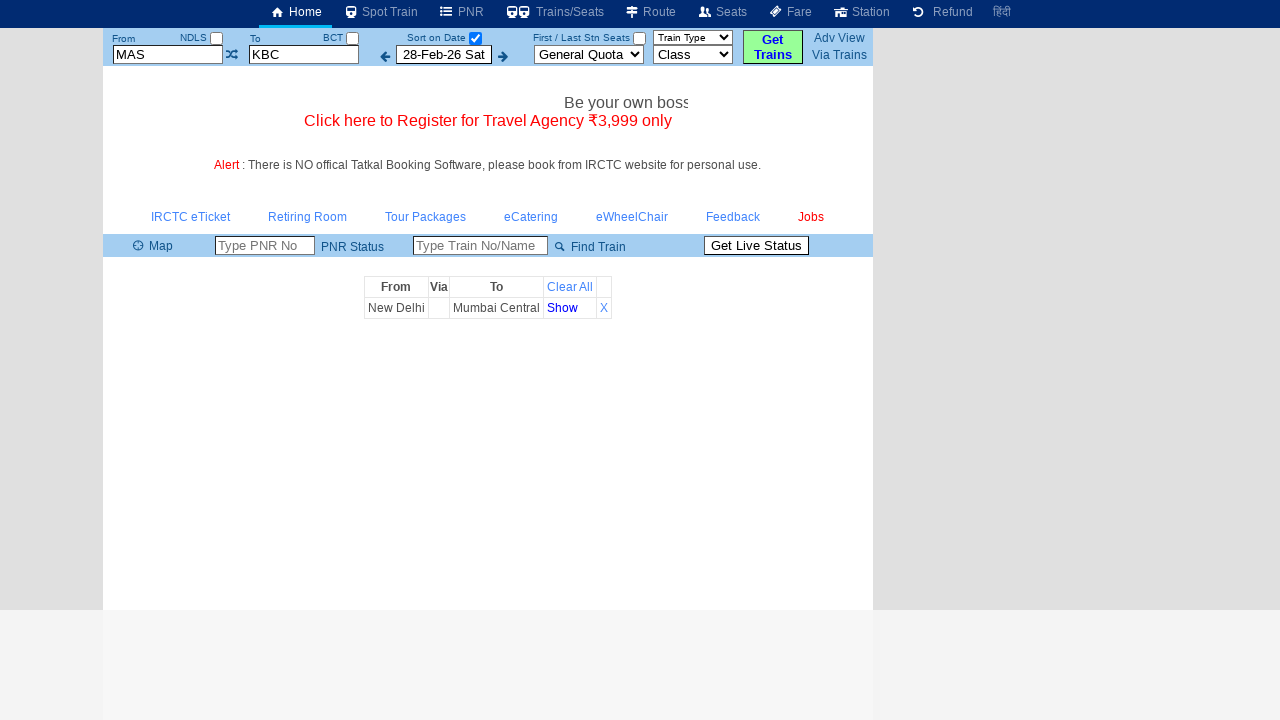